Tests navigation to the About page by clicking the About link

Starting URL: https://www.seleniumhq.org/

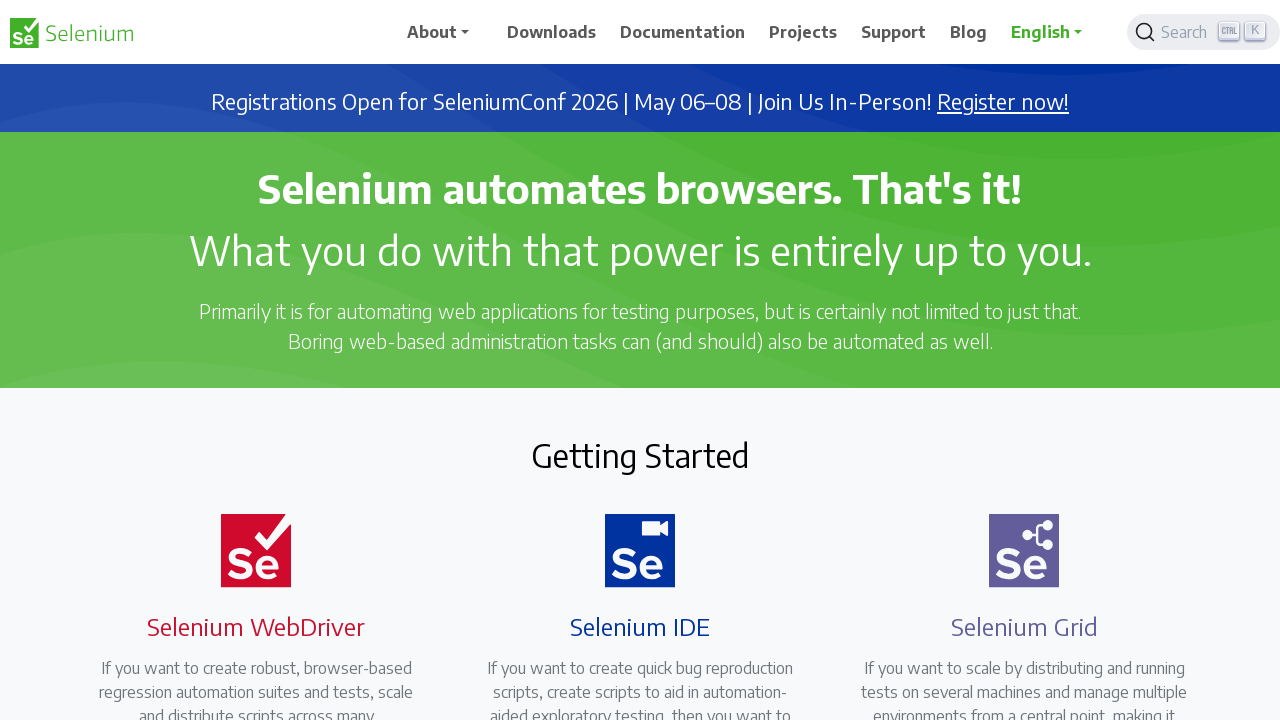

Clicked on About link at (445, 32) on a:has-text('About')
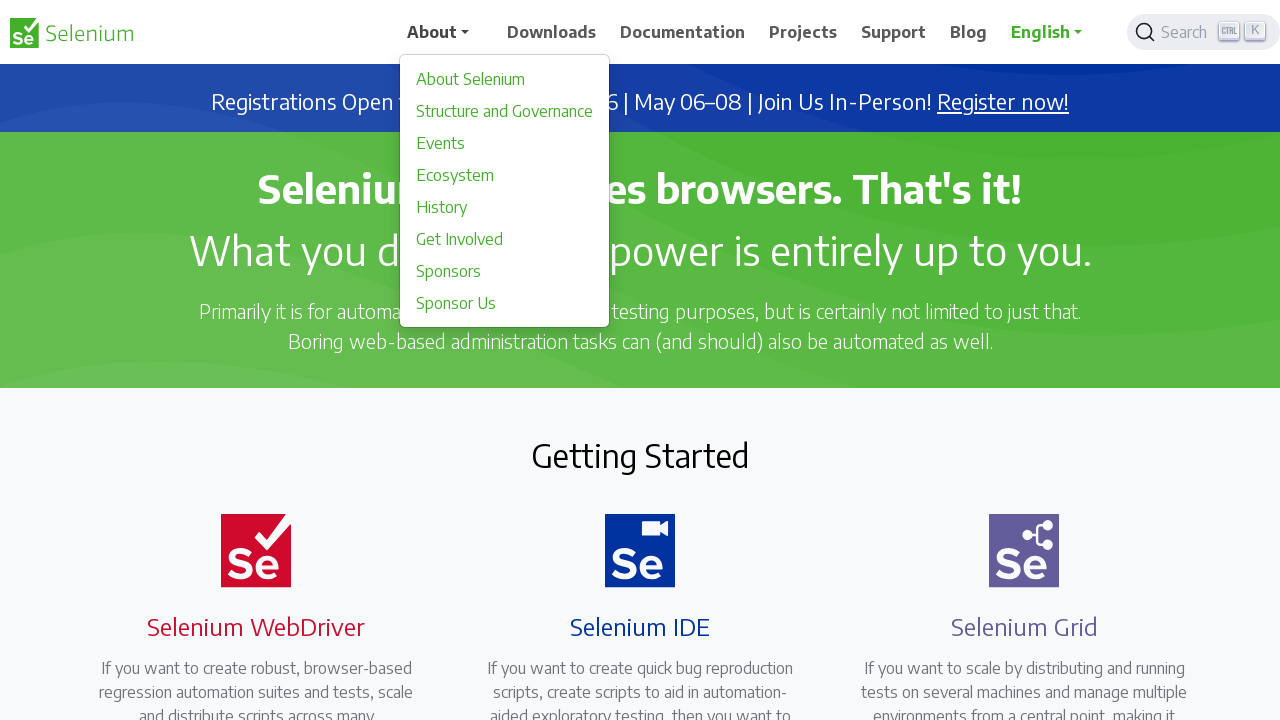

About page loaded (domcontentloaded state reached)
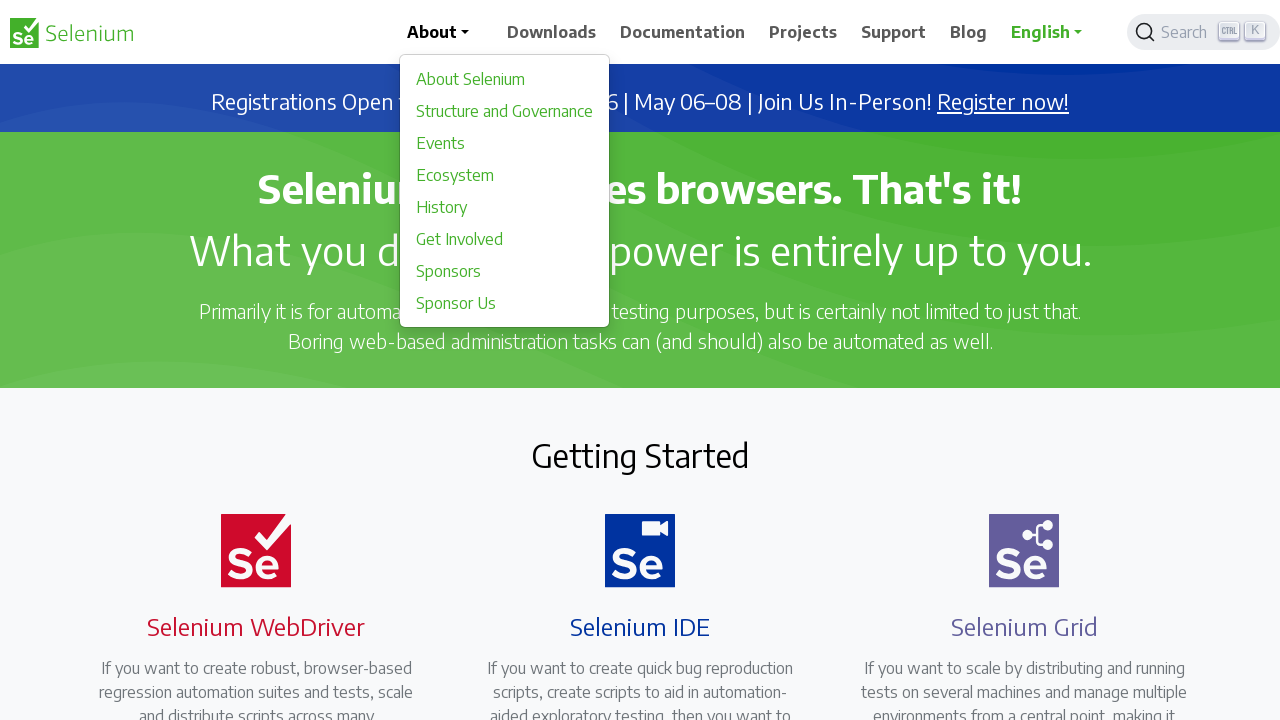

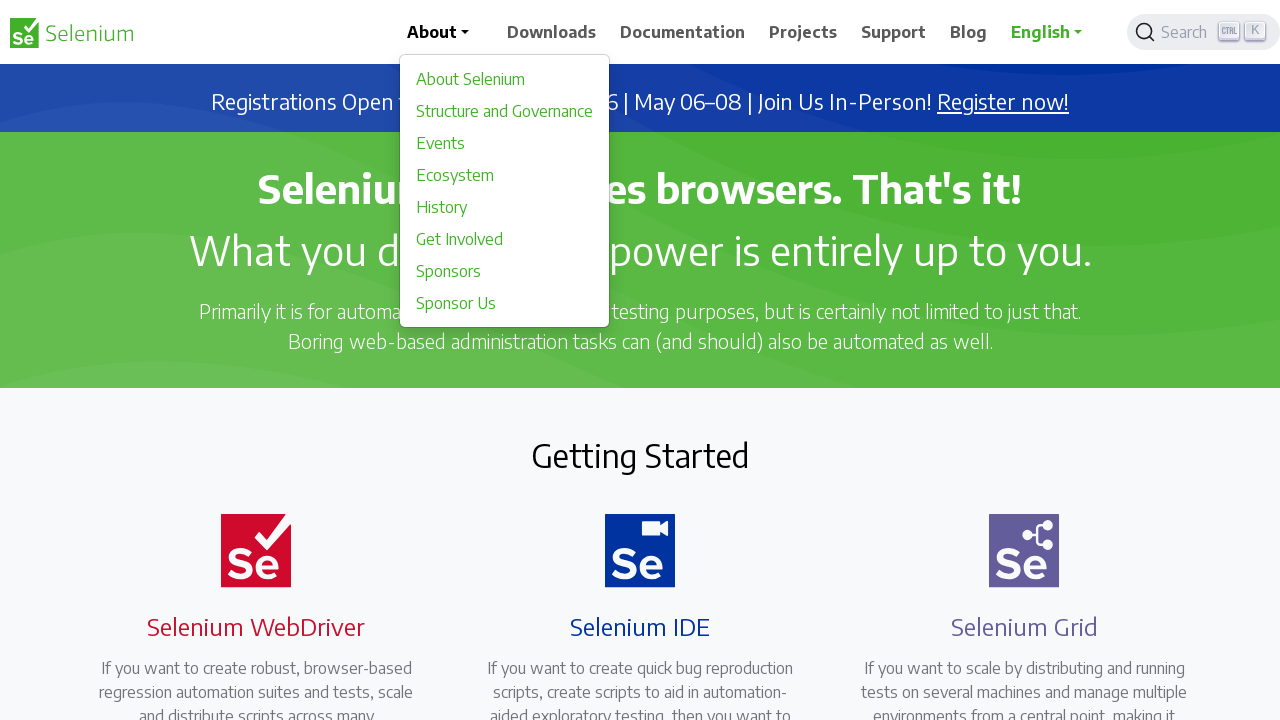